Tests login functionality with invalid credentials and verifies the error message displayed

Starting URL: https://apps.qualiadept.eu/hapibeats/register.php

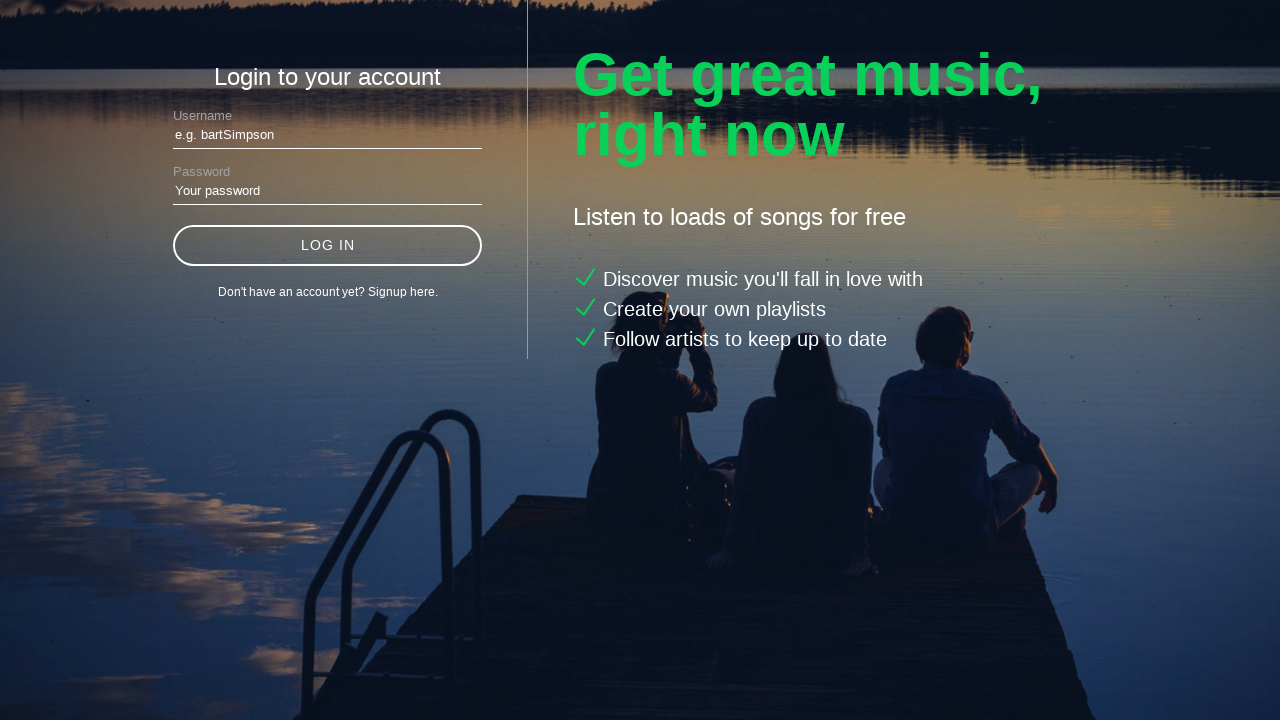

Filled username field with 'nonexistent_user' on #loginUsername
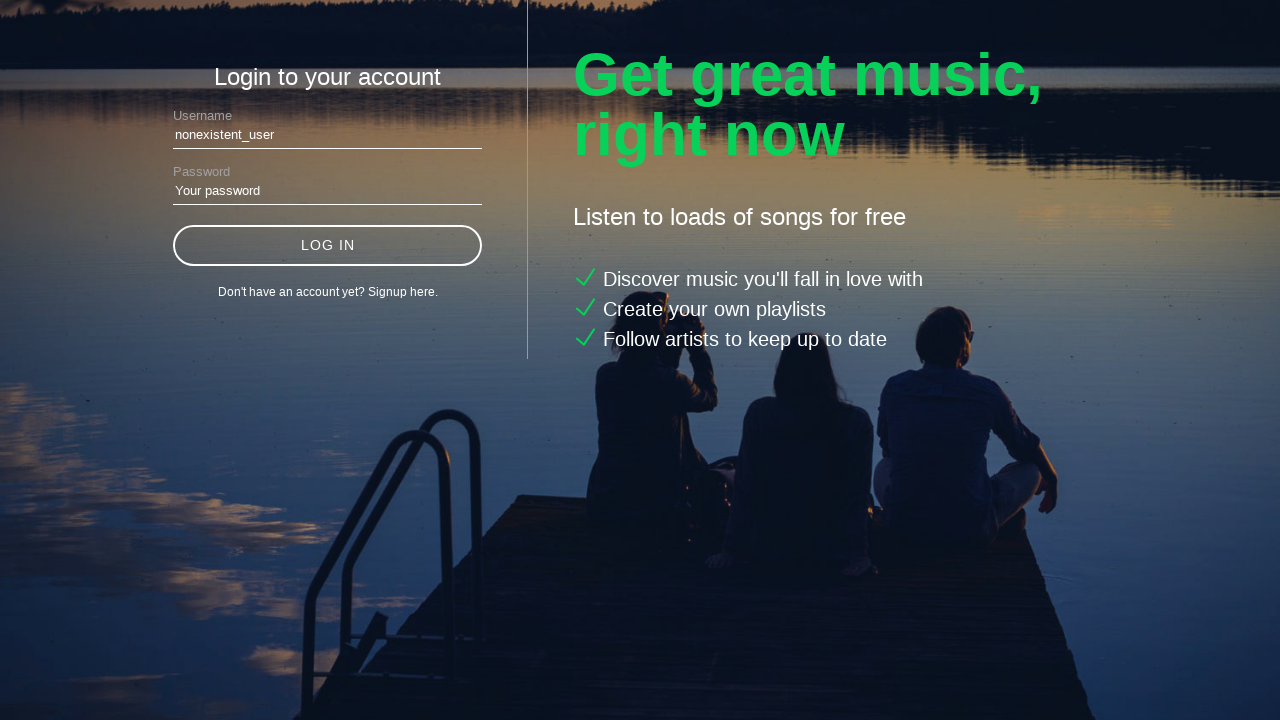

Filled password field with 'wrongPassword123' on #loginPassword
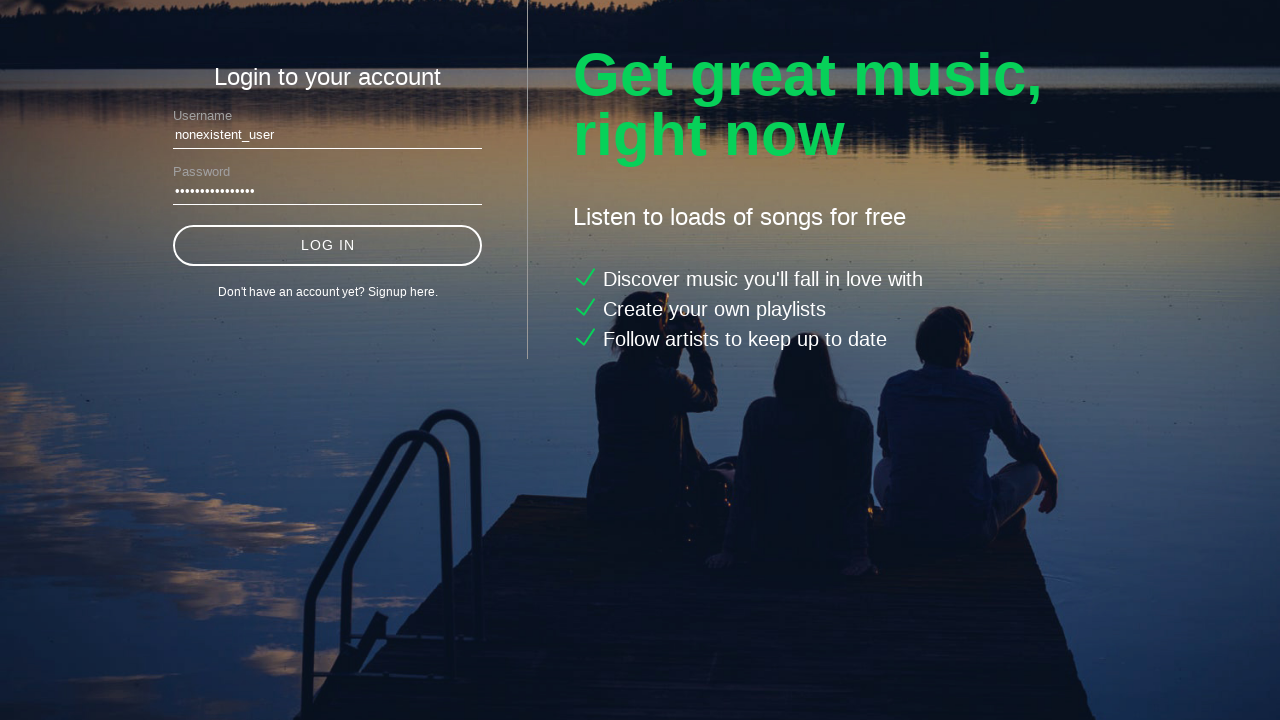

Clicked login button to submit invalid credentials at (328, 245) on button[name='loginButton']
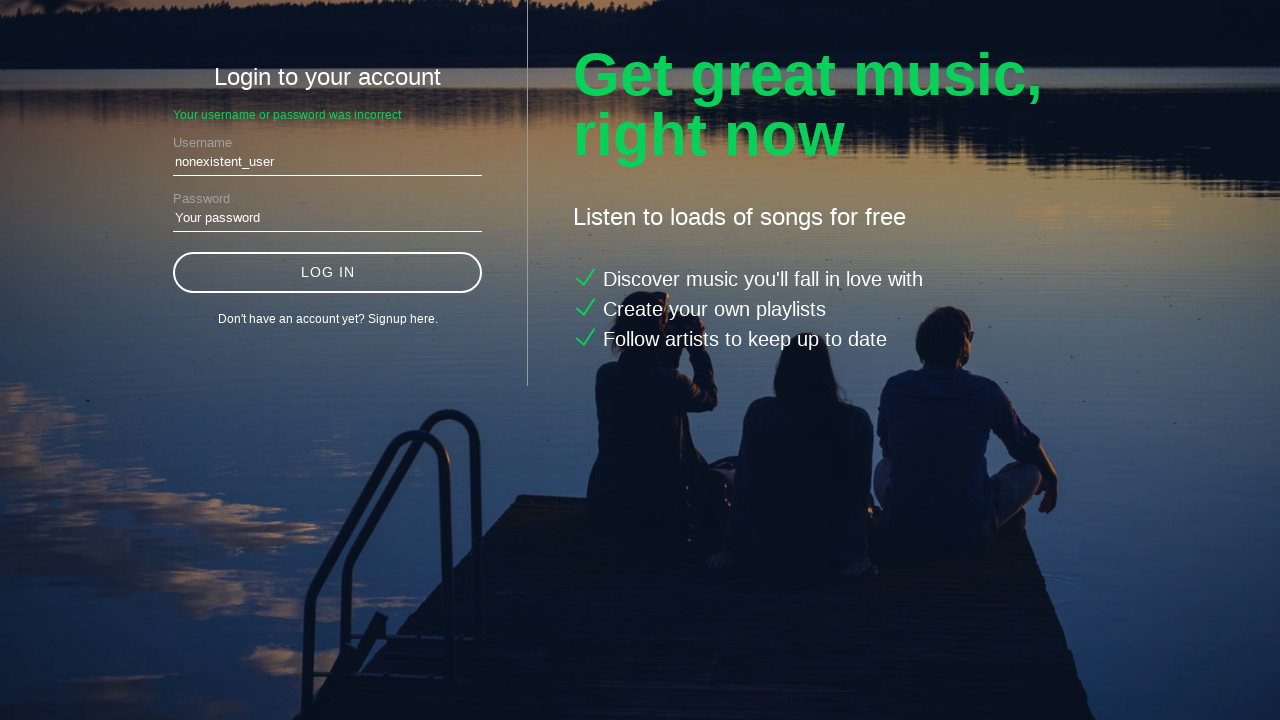

Error message appeared on login form
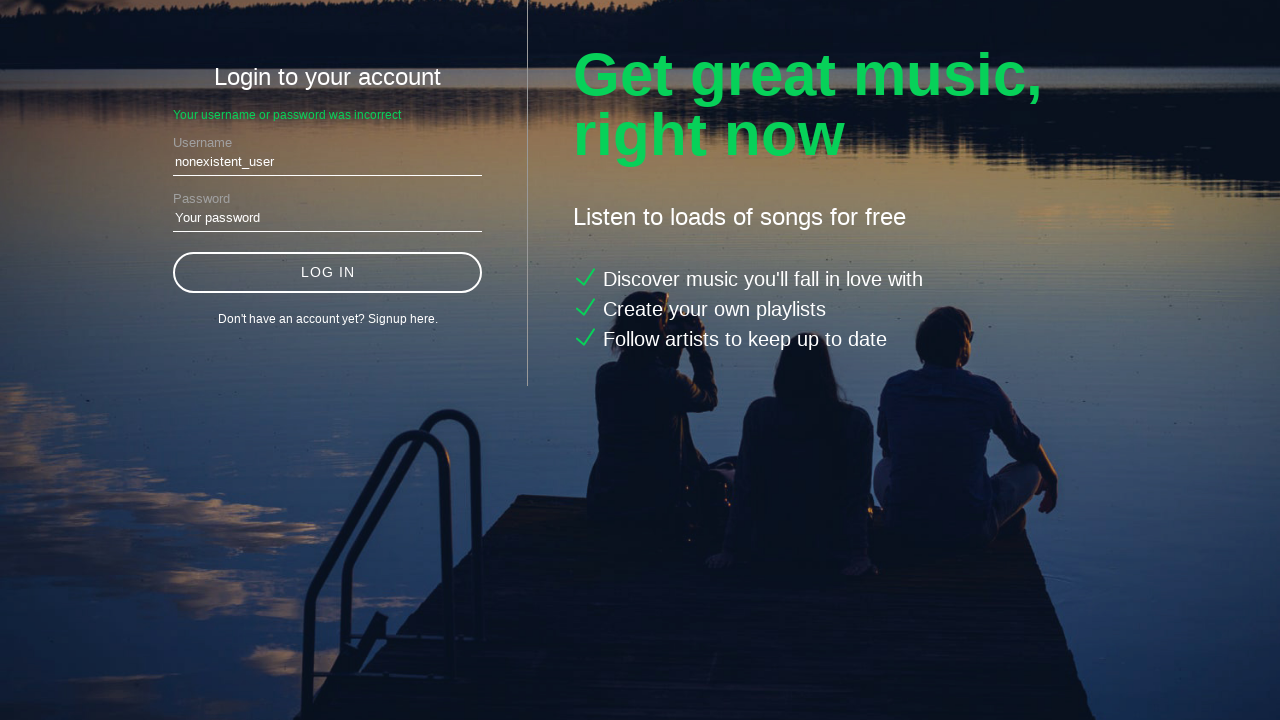

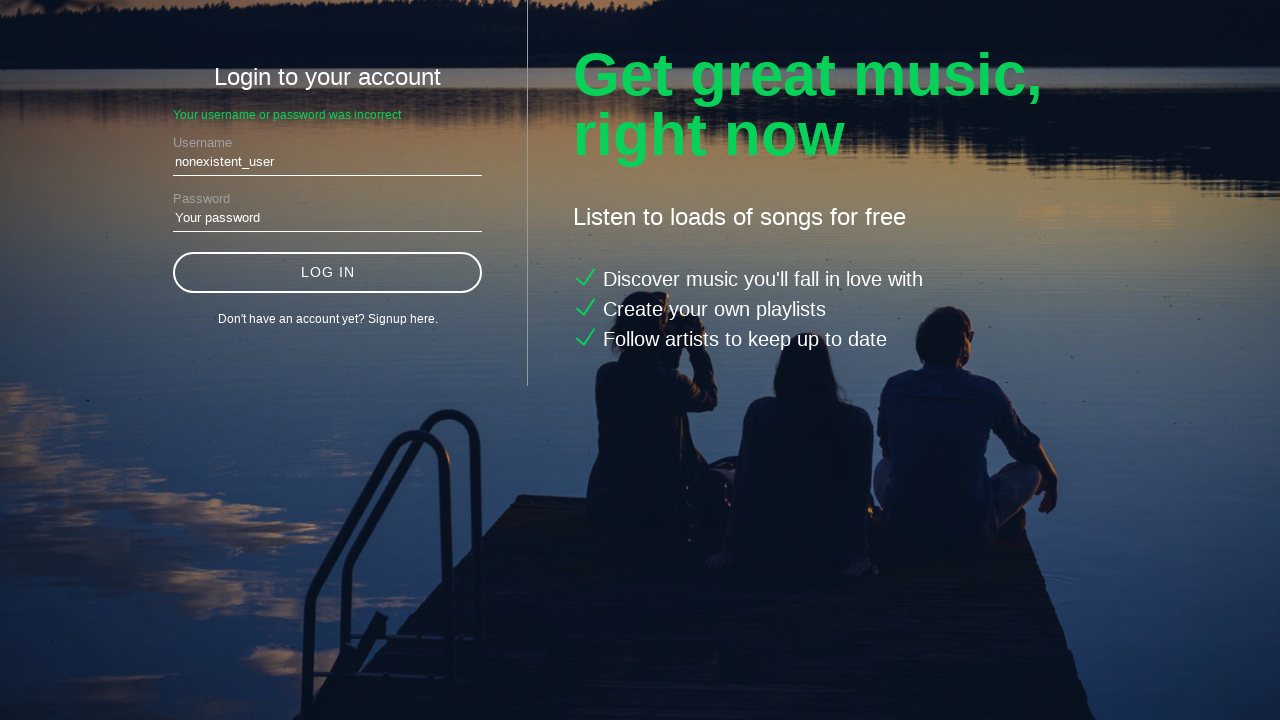